Tests registration form validation when confirmation password doesn't match the original password, verifying the mismatch error is displayed.

Starting URL: https://alada.vn/tai-khoan/dang-ky.html

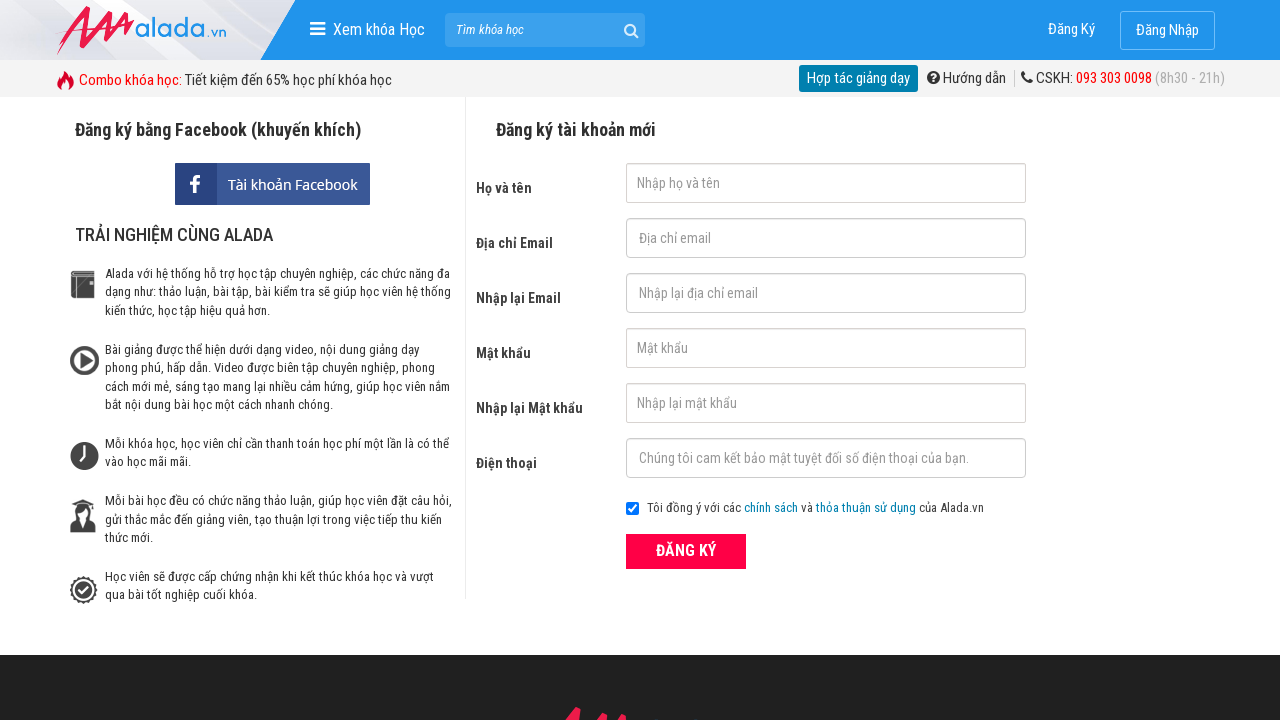

Filled first name field with 'Hang Le' on #txtFirstname
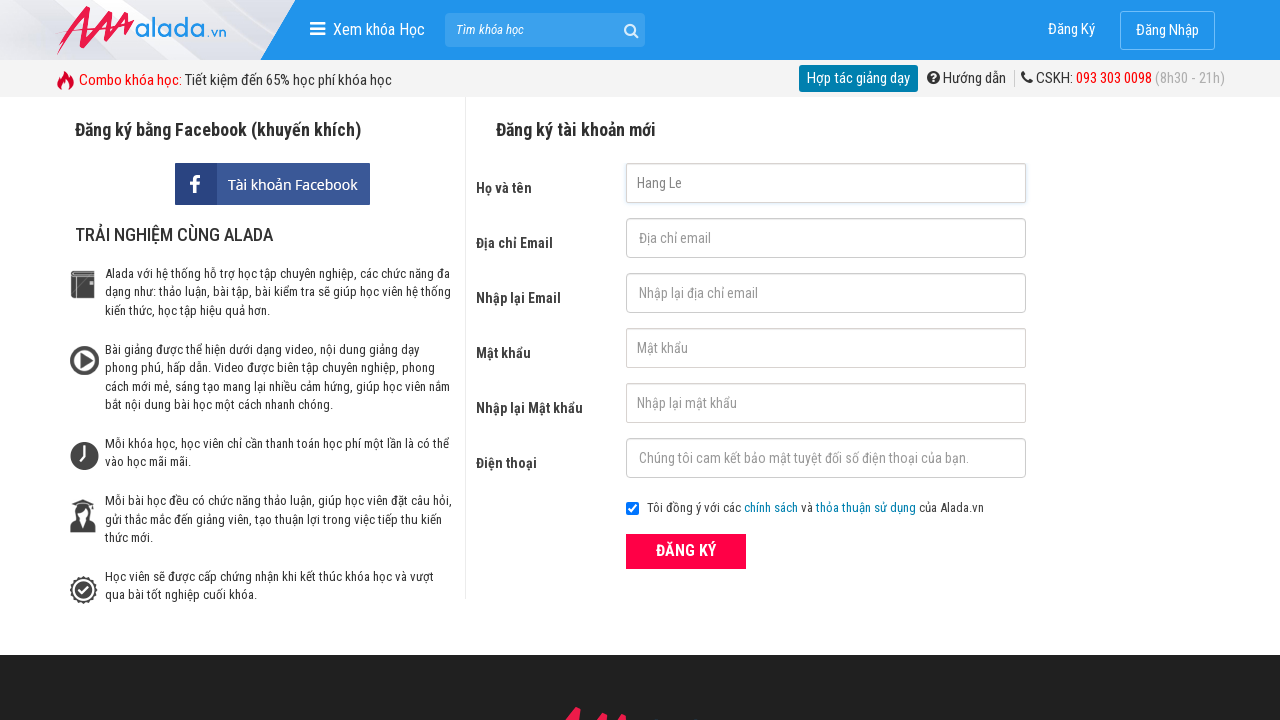

Filled email field with 'hangle@gmail.com' on #txtEmail
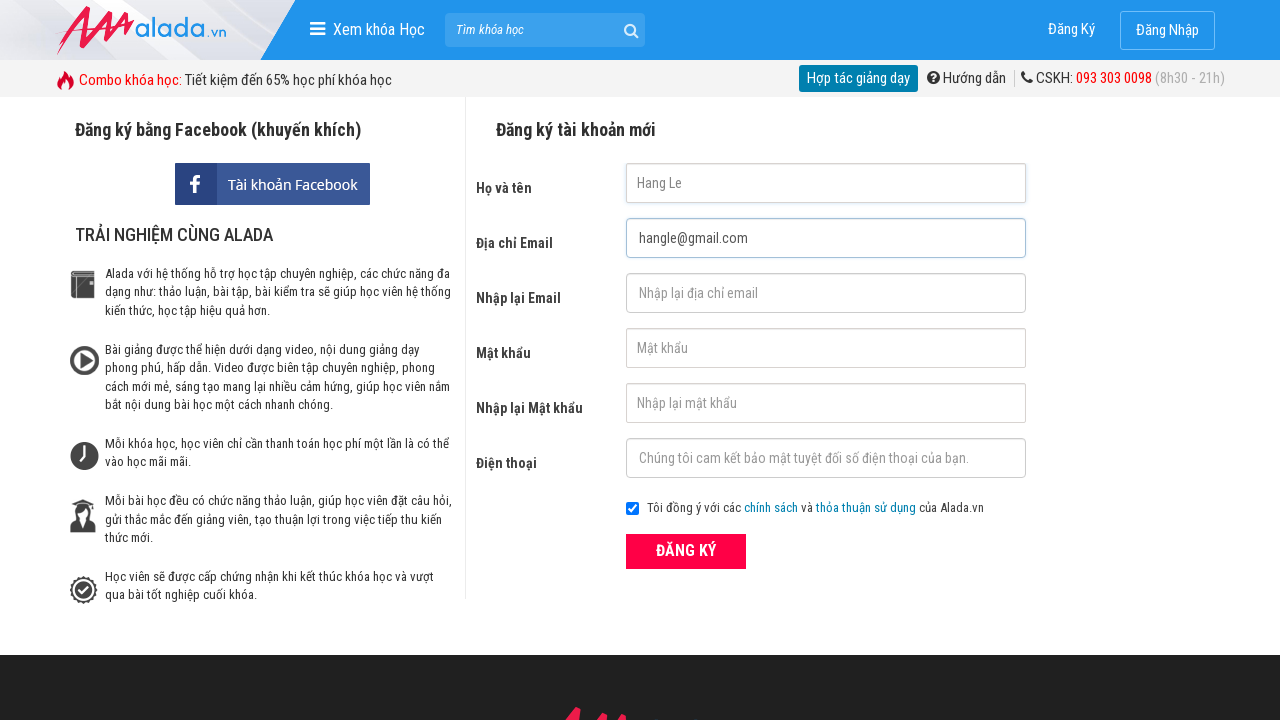

Filled confirm email field with 'hangle@gmail.com' on #txtCEmail
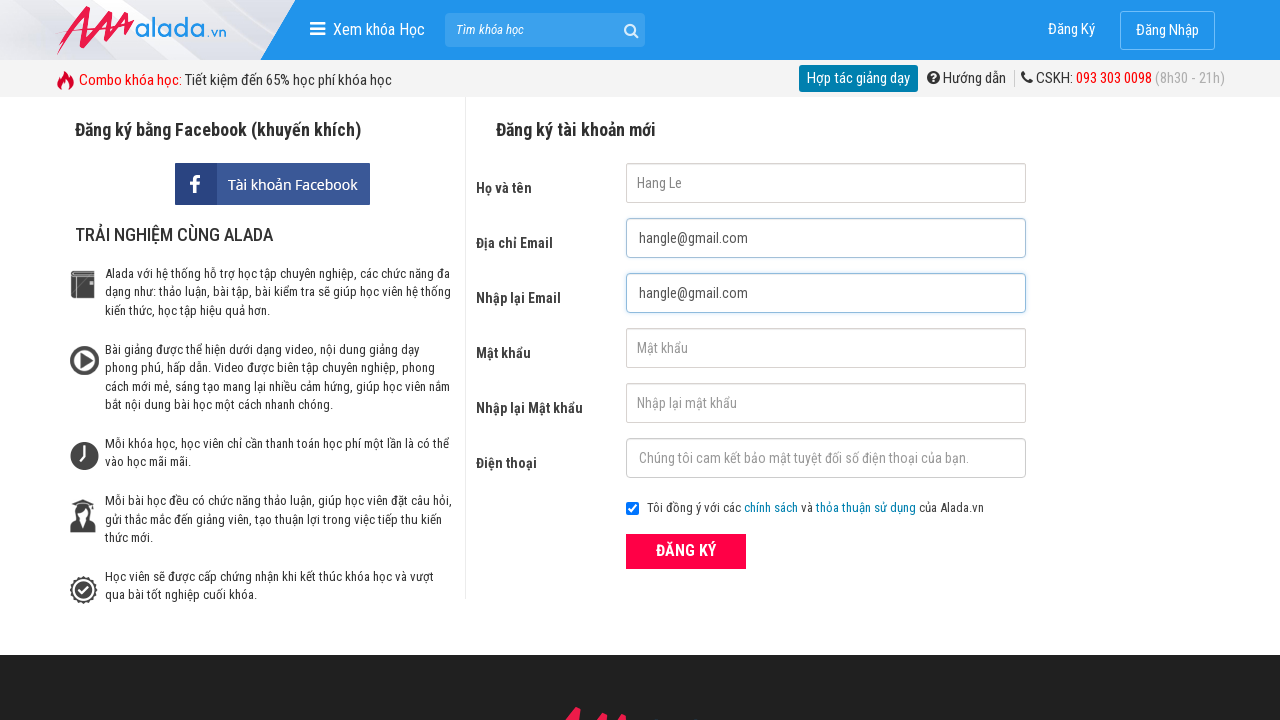

Filled password field with '12345678' on #txtPassword
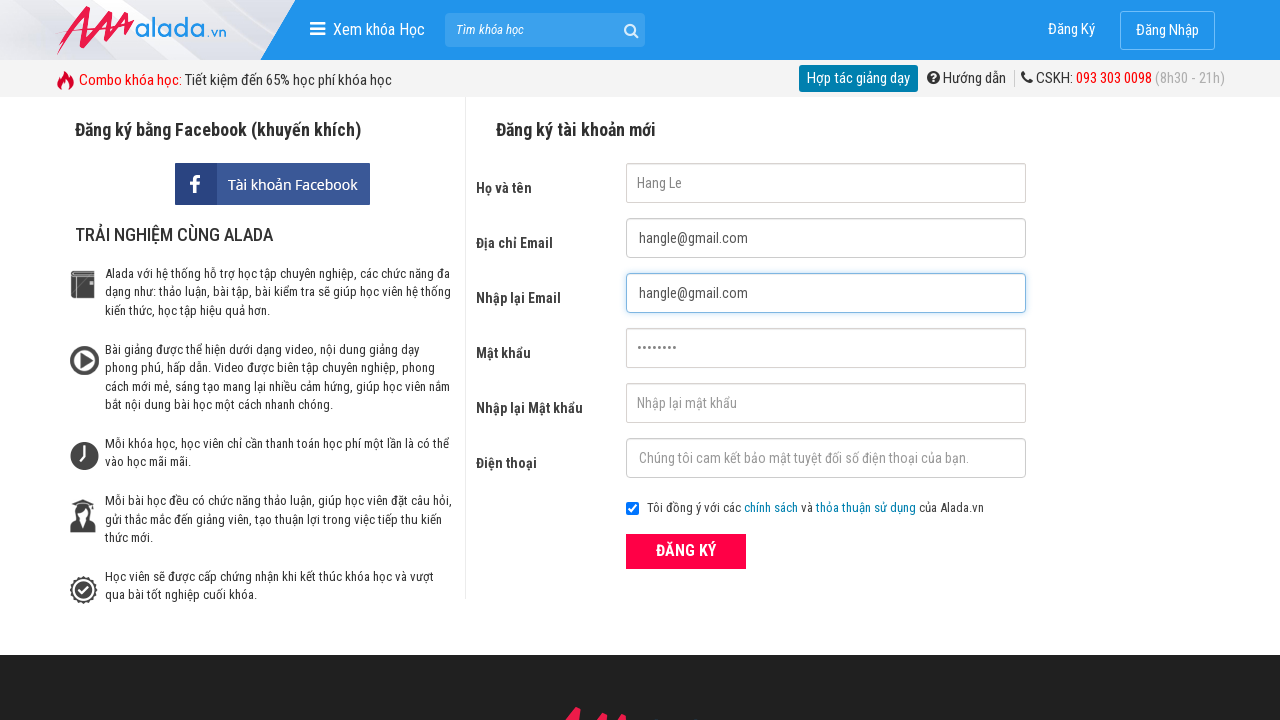

Filled confirm password field with '12345679' (mismatched) on #txtCPassword
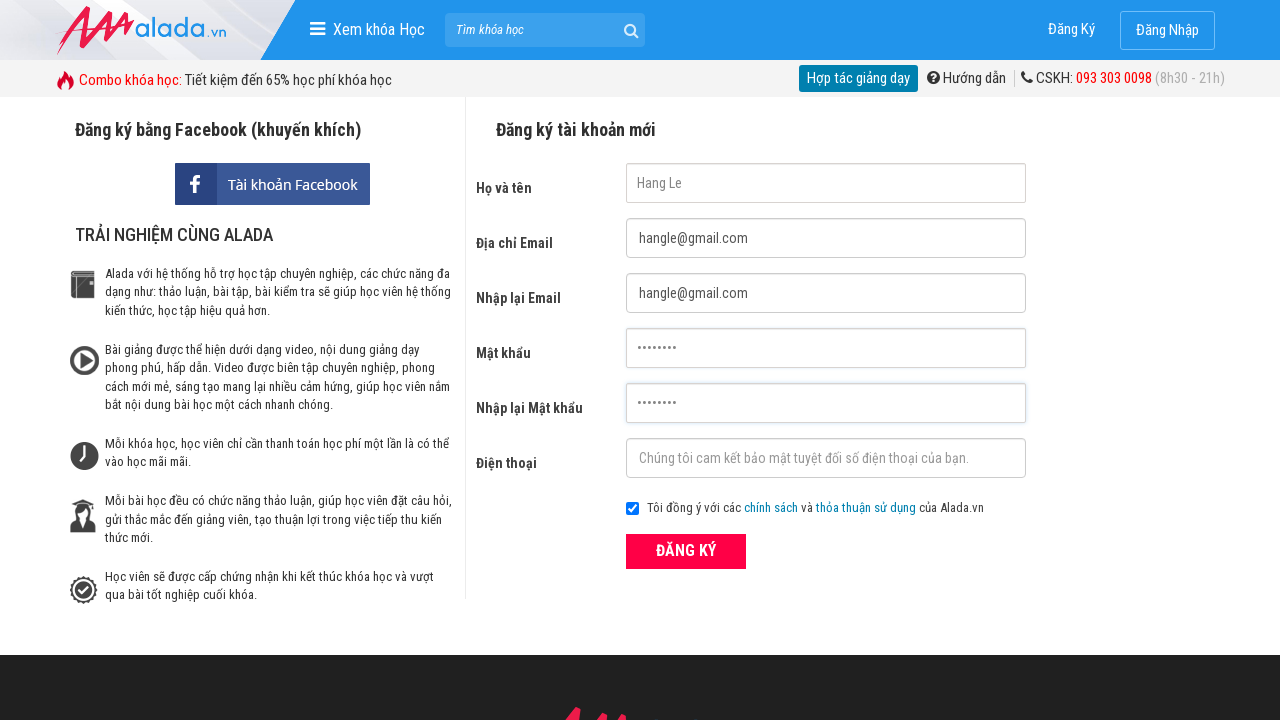

Filled phone field with '09787657565' on #txtPhone
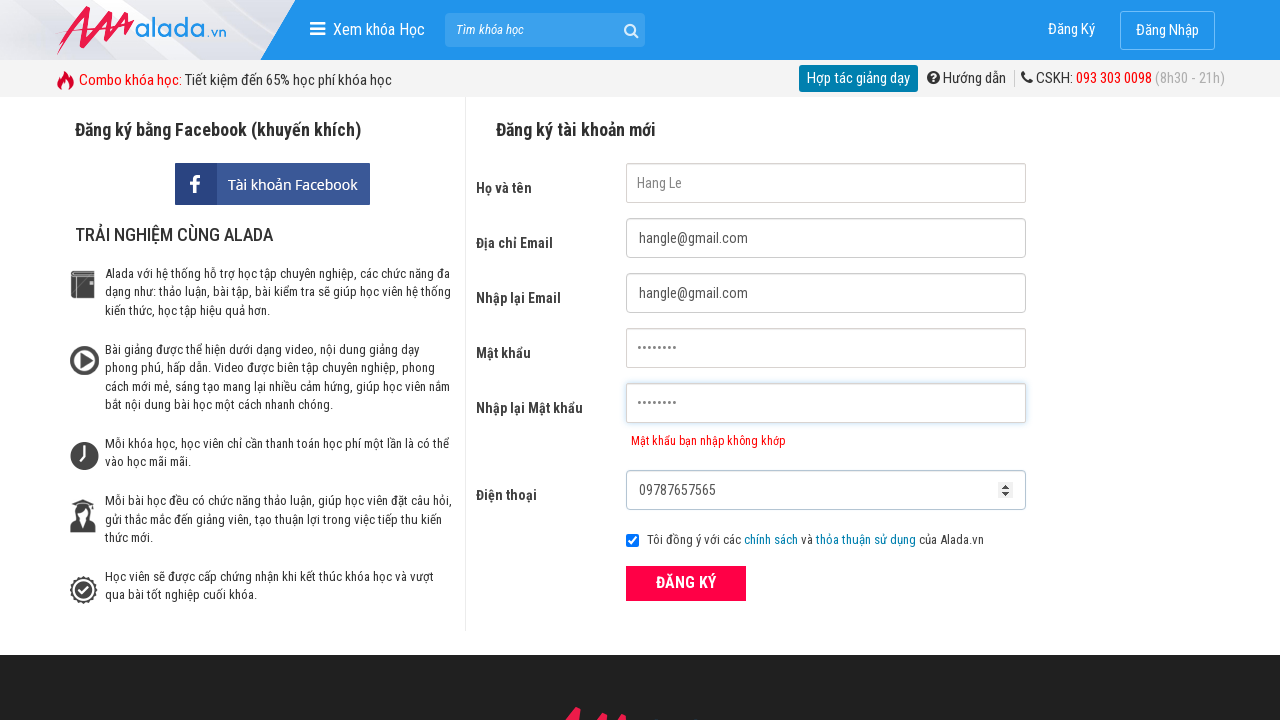

Clicked submit button to register at (686, 583) on xpath=//button[@class='btn_pink_sm fs16']
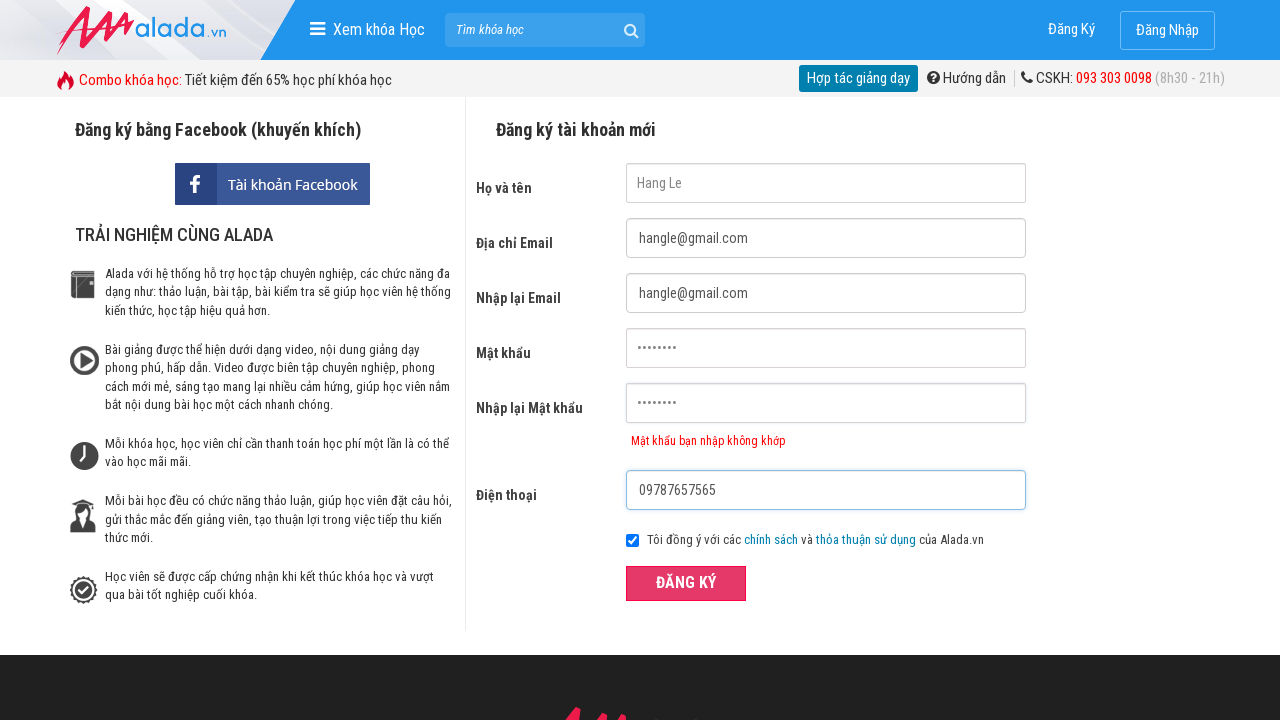

Password mismatch error message appeared
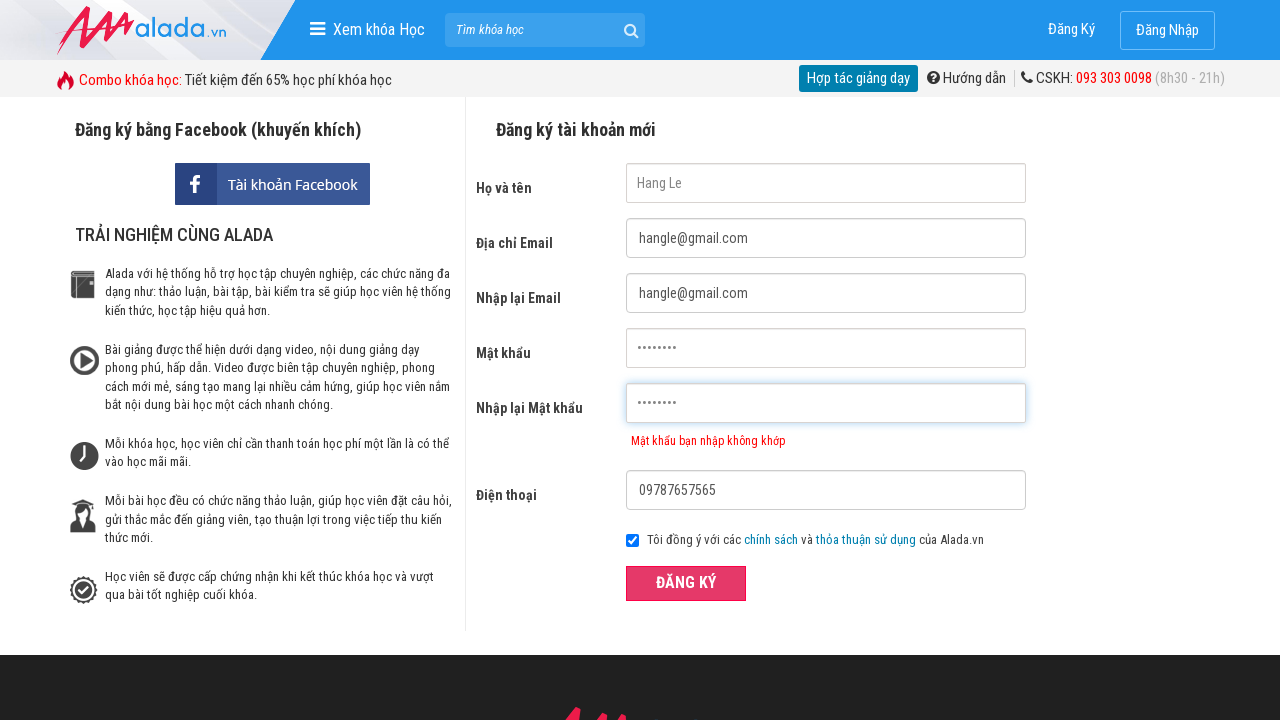

Verified error message displays 'Mật khẩu bạn nhập không khớp'
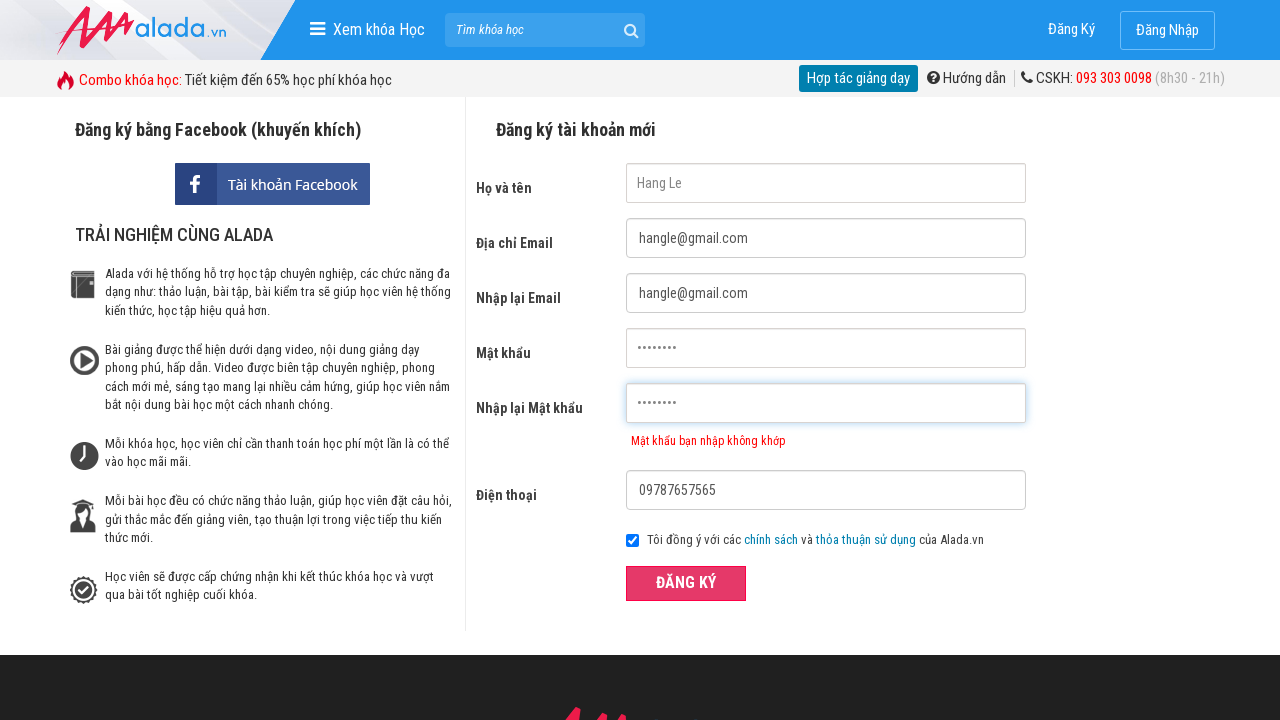

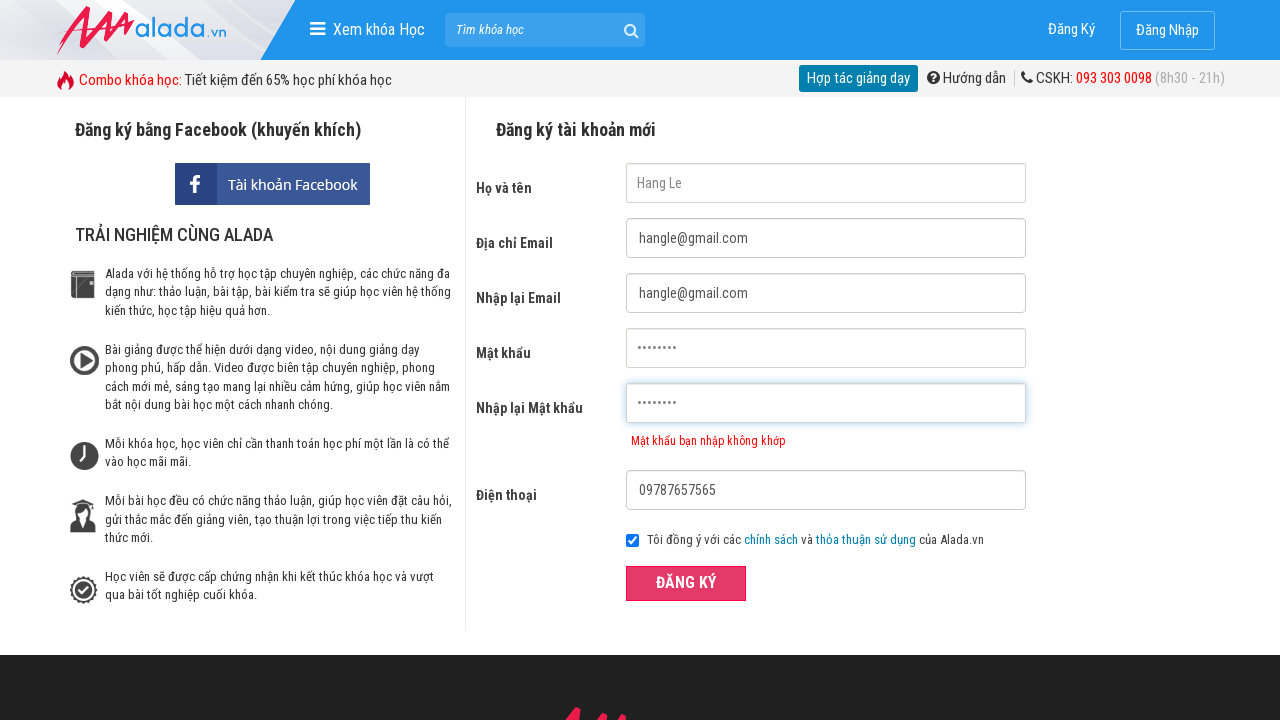